Tests navigation to Time Zones page and verifies the page loads correctly

Starting URL: https://www.timeanddate.com/

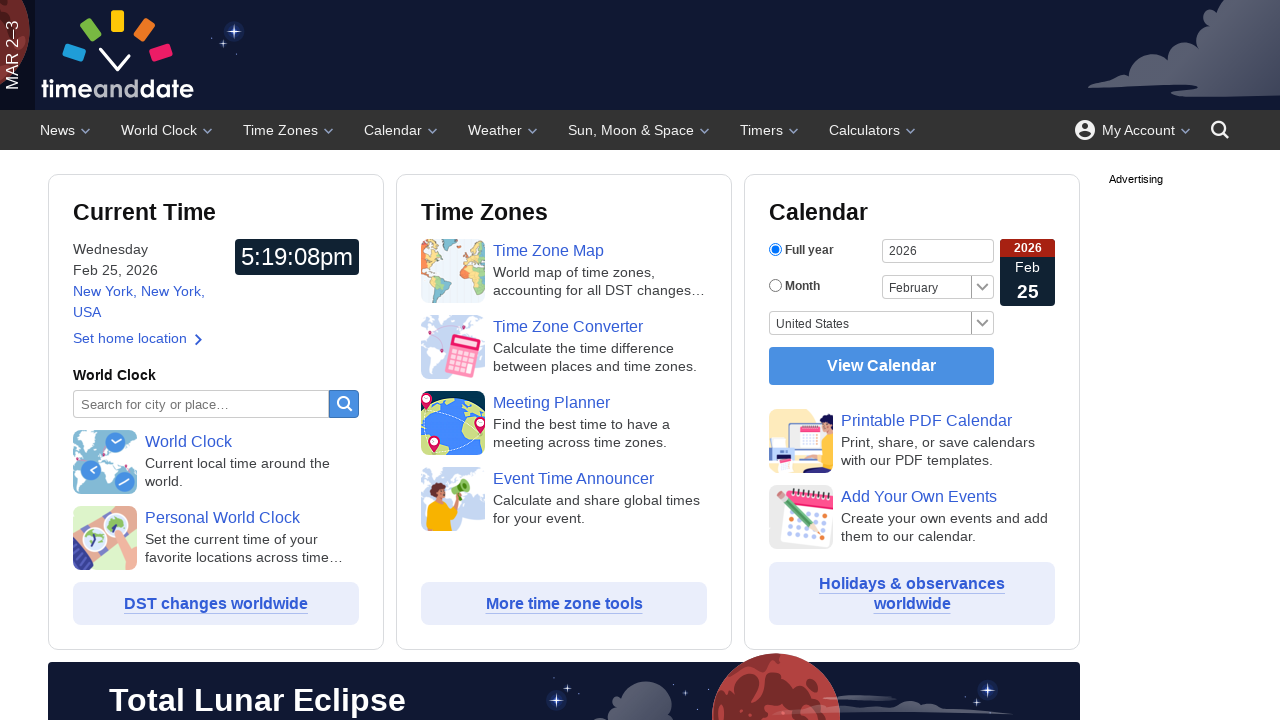

Clicked on Time Zones link at (290, 130) on text=Time Zones
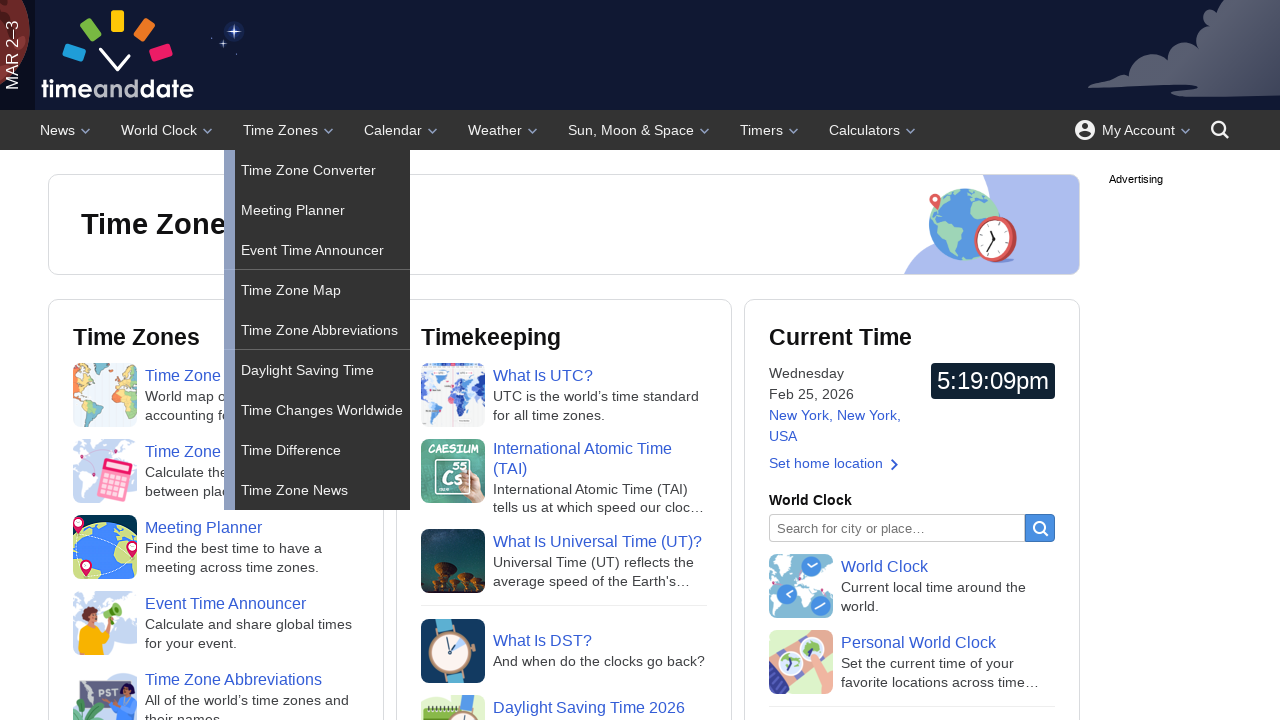

Time Zones page loaded successfully
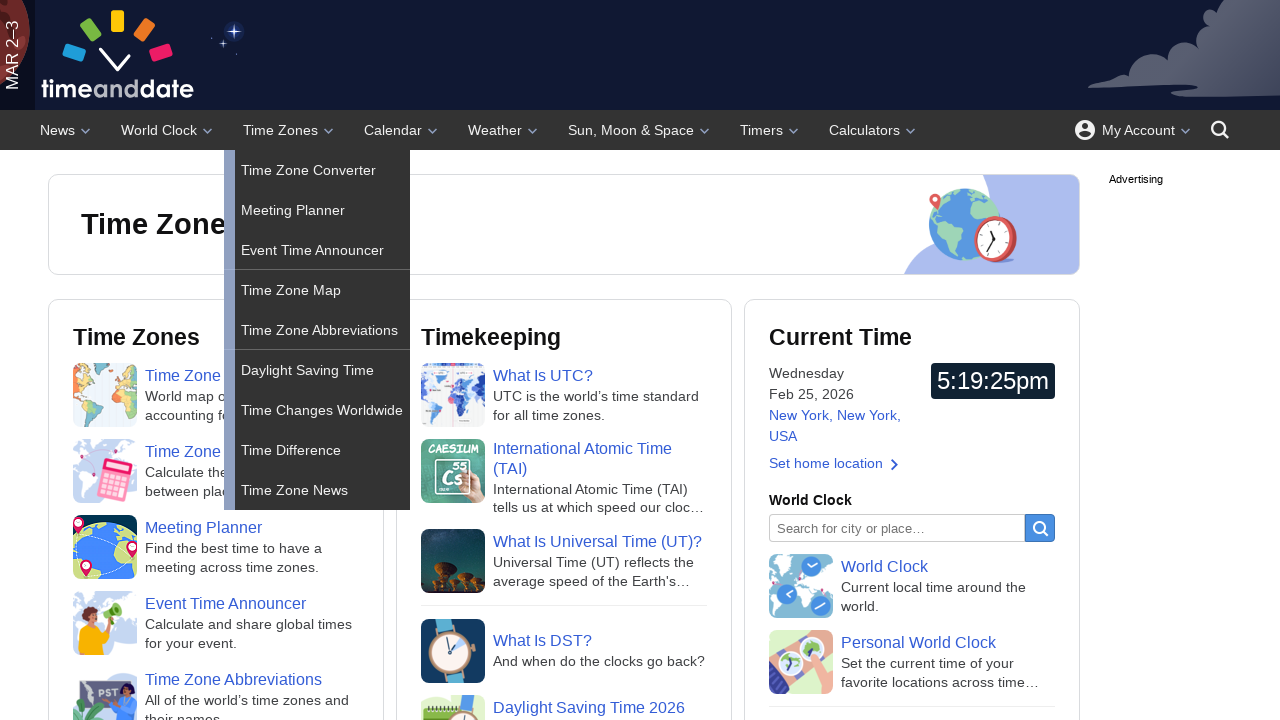

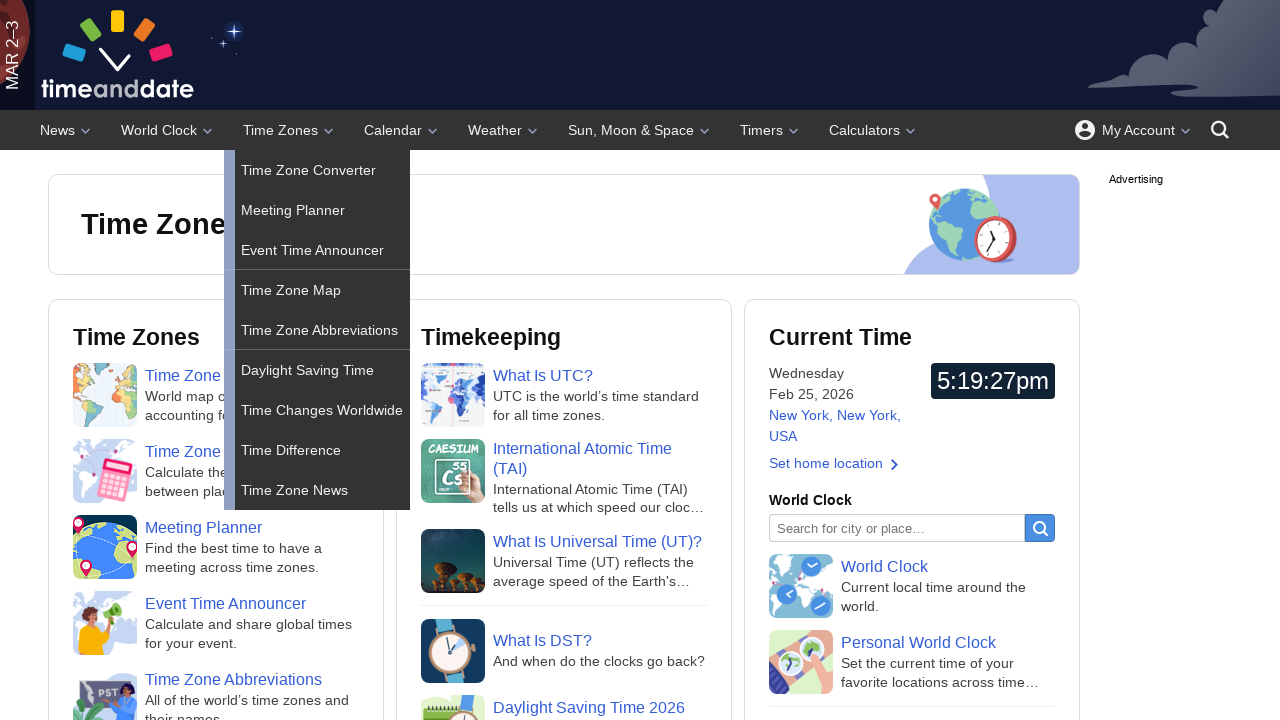